Navigates to a website and verifies the page loads by checking the page title and URL are accessible.

Starting URL: https://vctcpune.com/

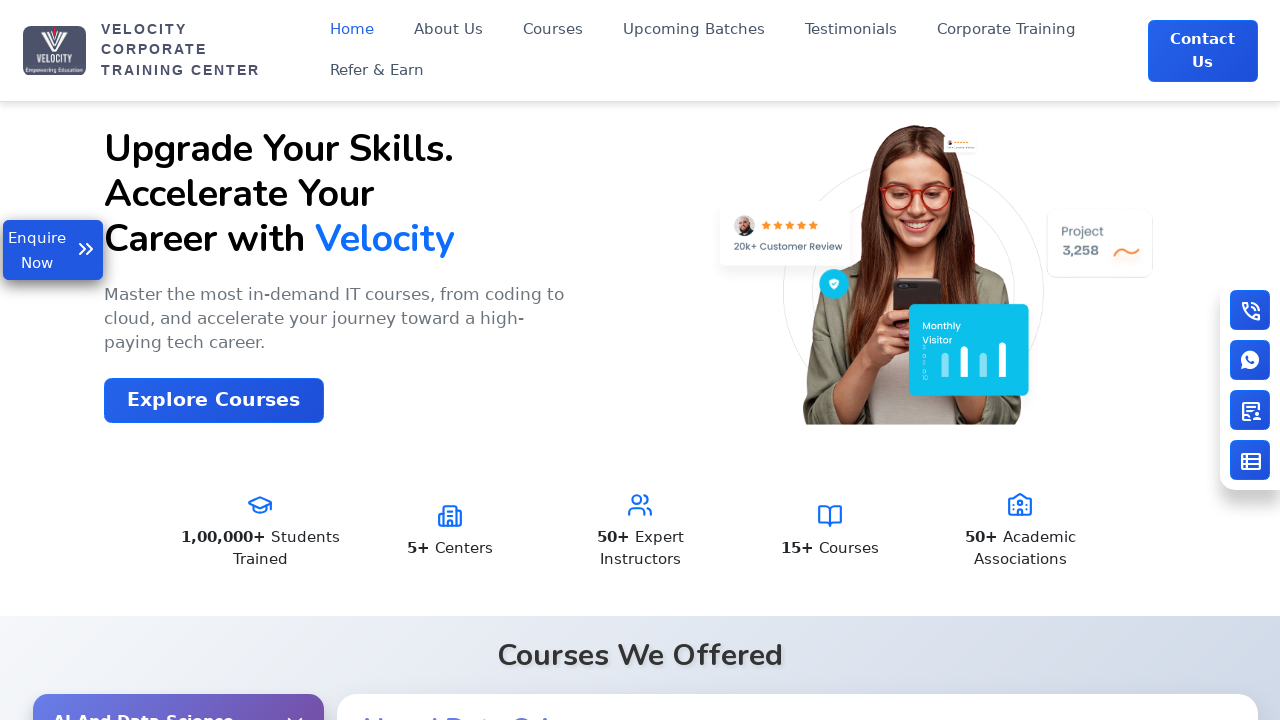

Waited for page to reach domcontentloaded state
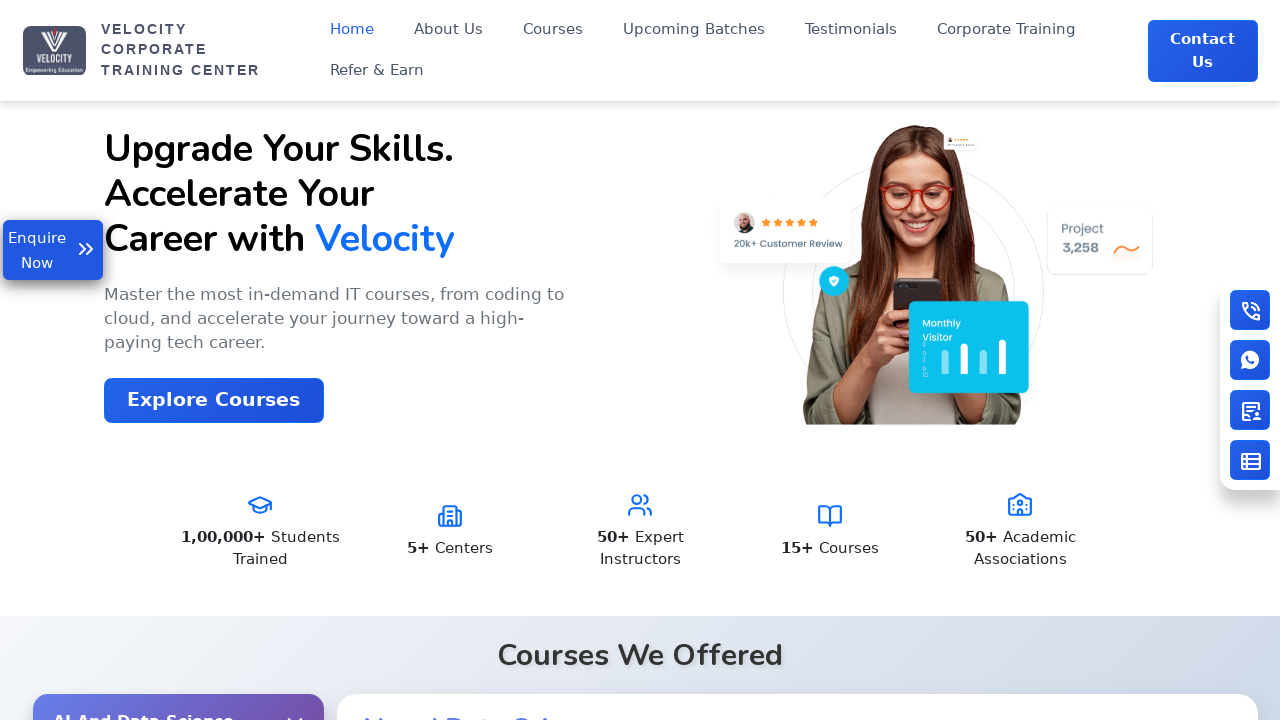

Verified page title is populated
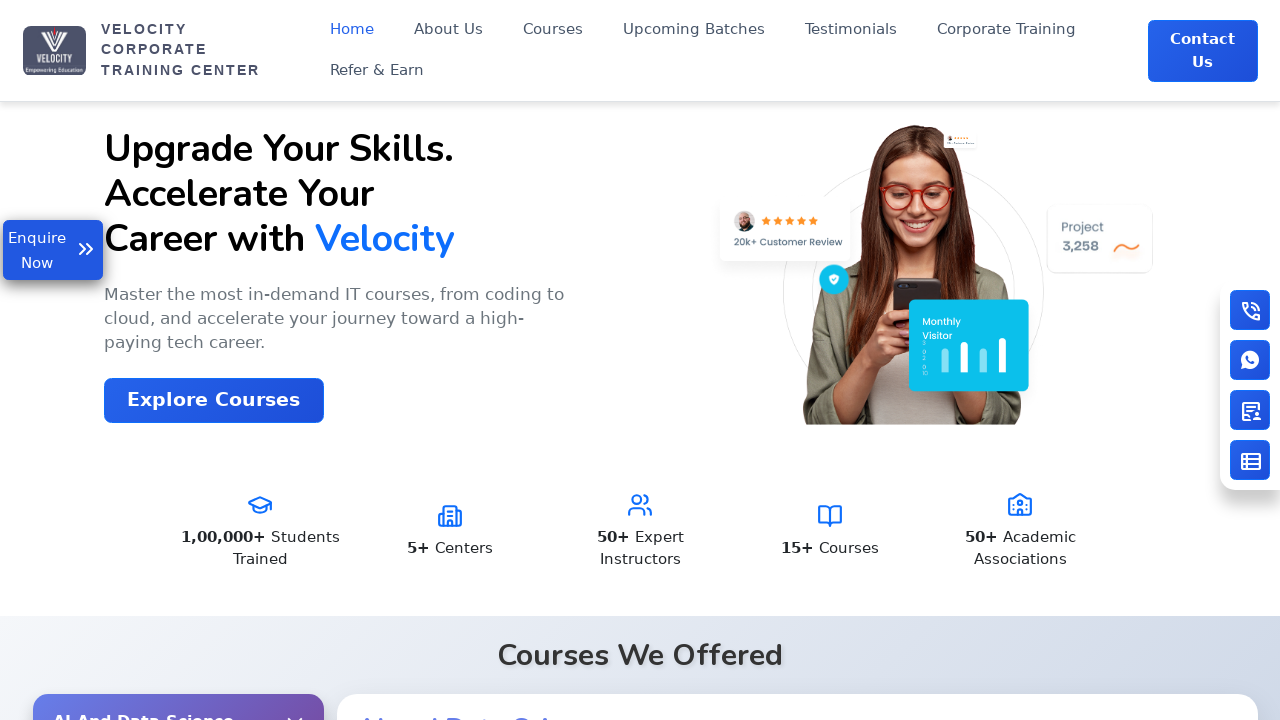

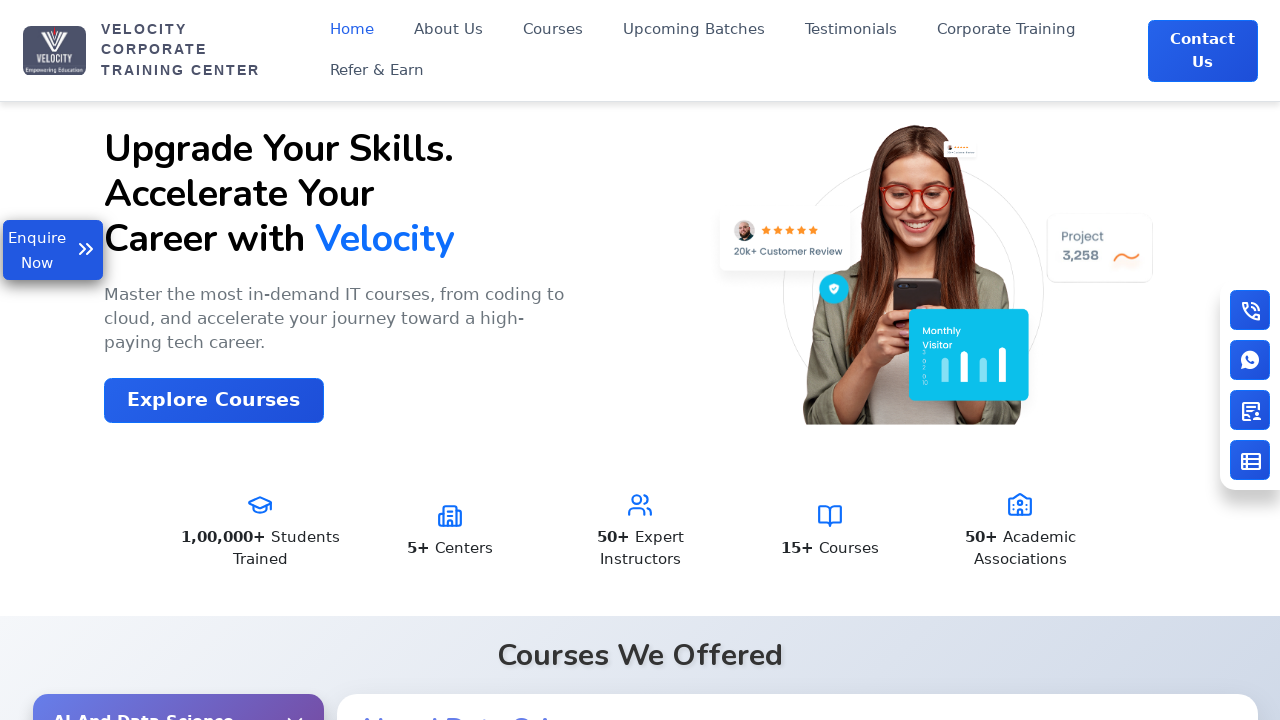